Tests dynamic content loading by clicking a start button and verifying that "Hello World!" text appears after loading completes

Starting URL: https://the-internet.herokuapp.com/dynamic_loading/2

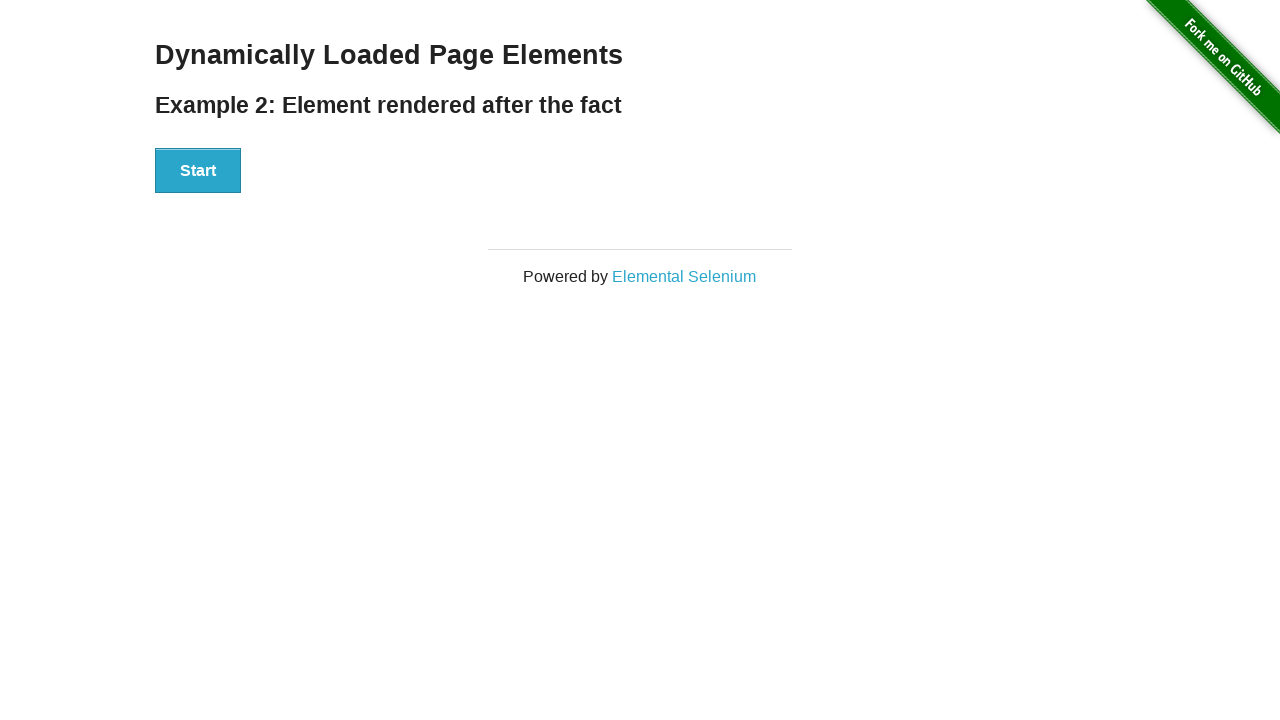

Clicked Start button to trigger dynamic content loading at (198, 171) on div[id='start']>button
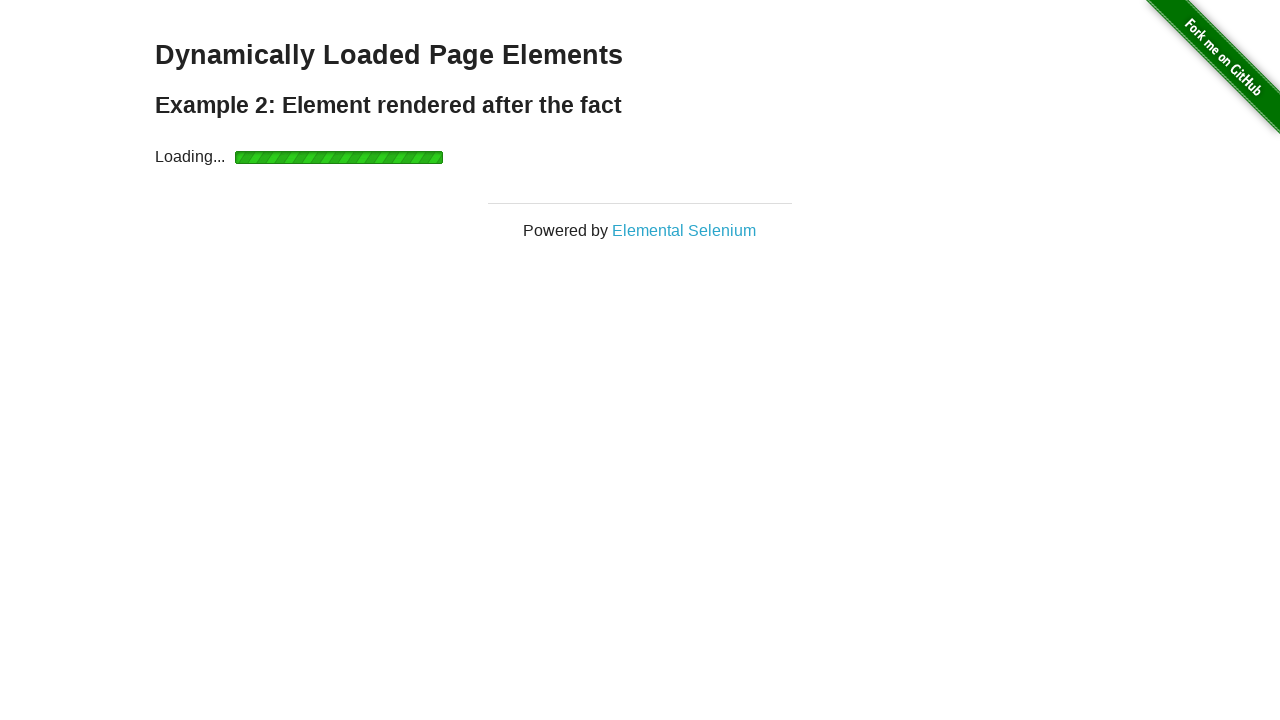

Waited for finish element to appear and become visible
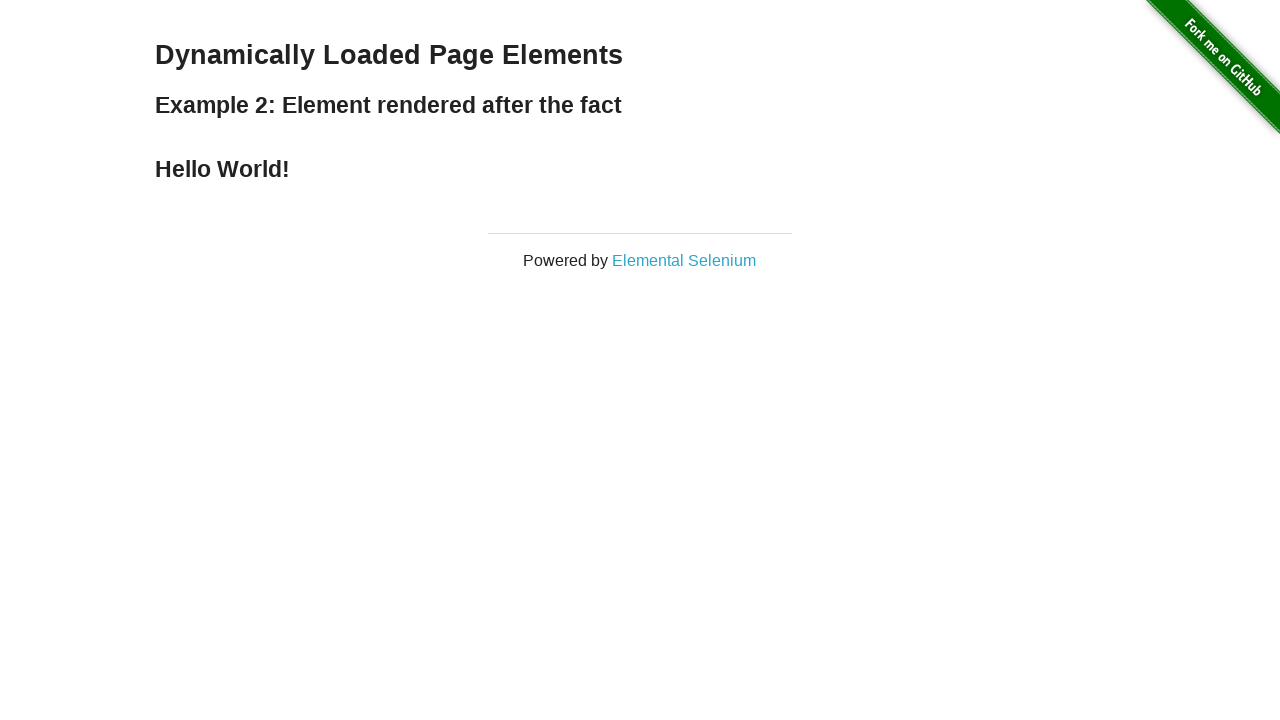

Located the finish element containing the loaded text
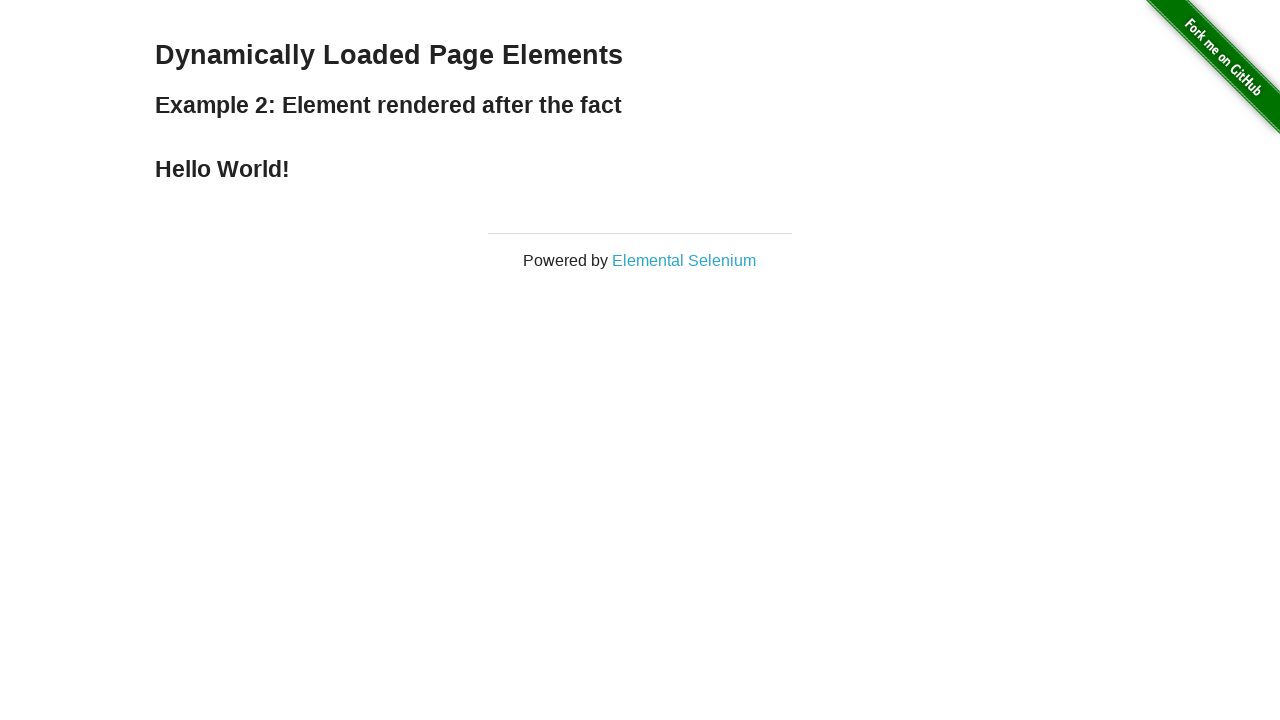

Verified that 'Hello World!' text appeared after loading completed
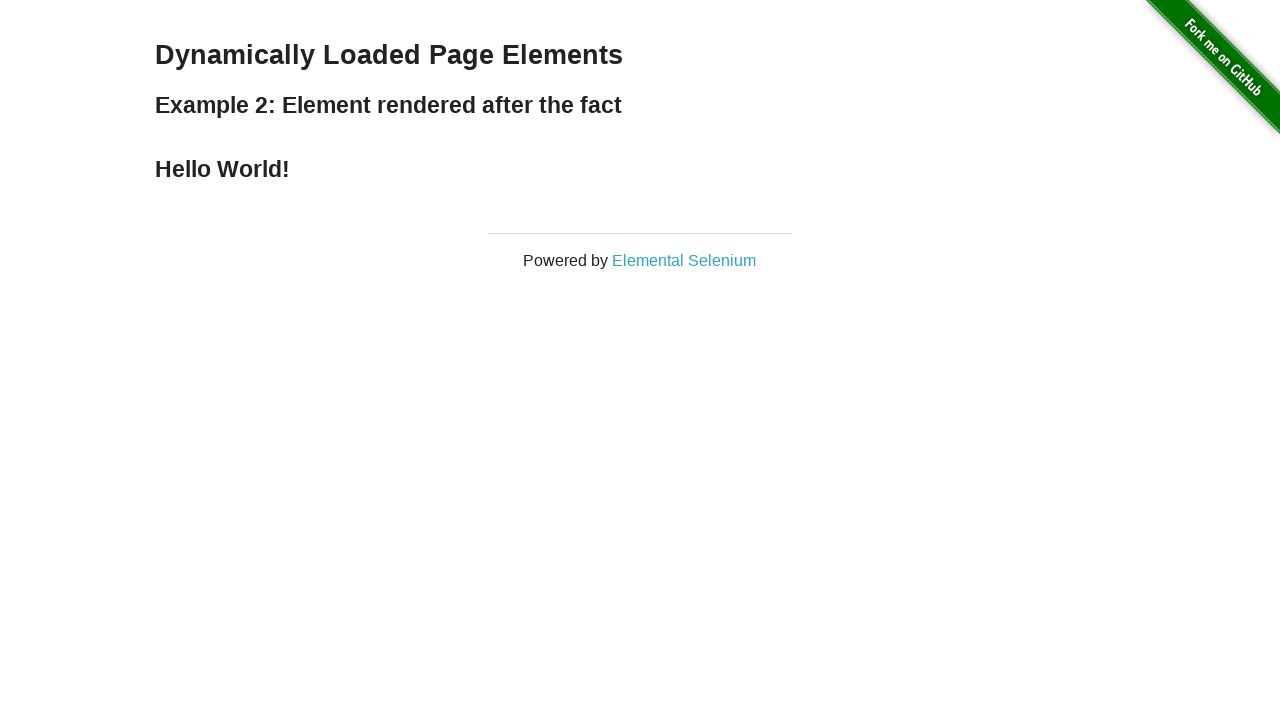

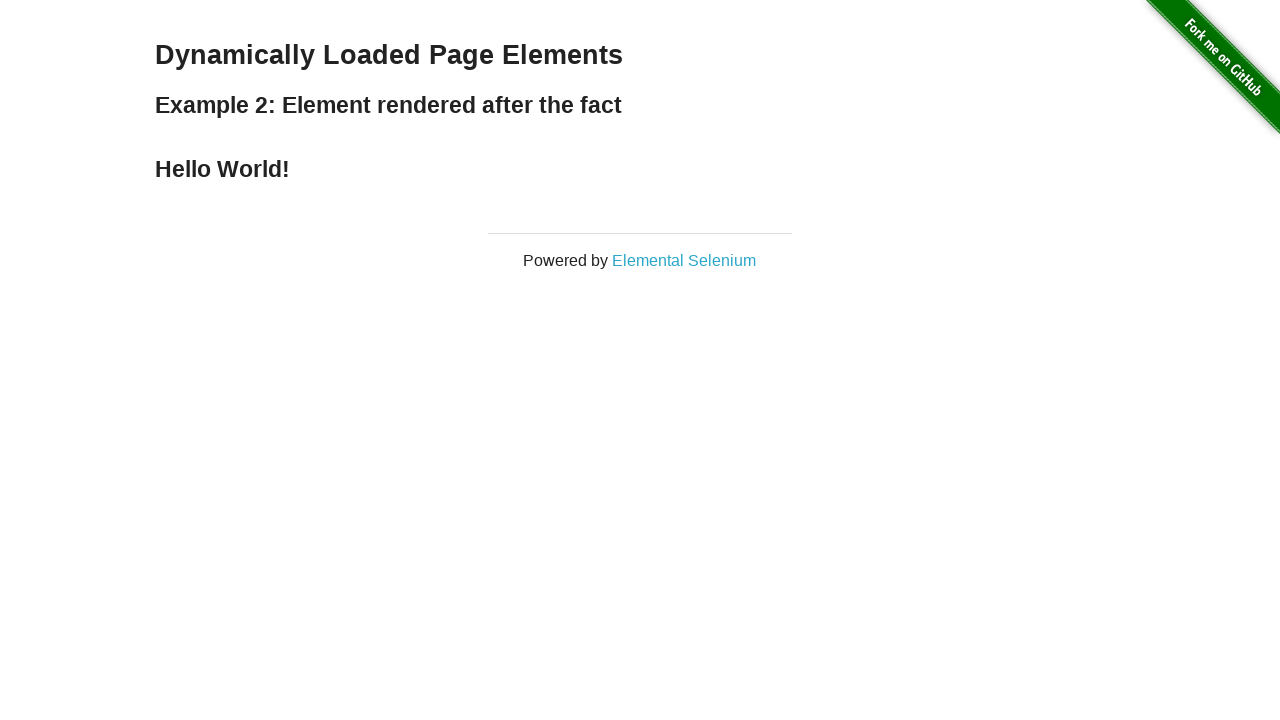